Tests alert functionality by clicking on Alert button, verifying alert message and accepting it

Starting URL: http://automationbykrishna.com

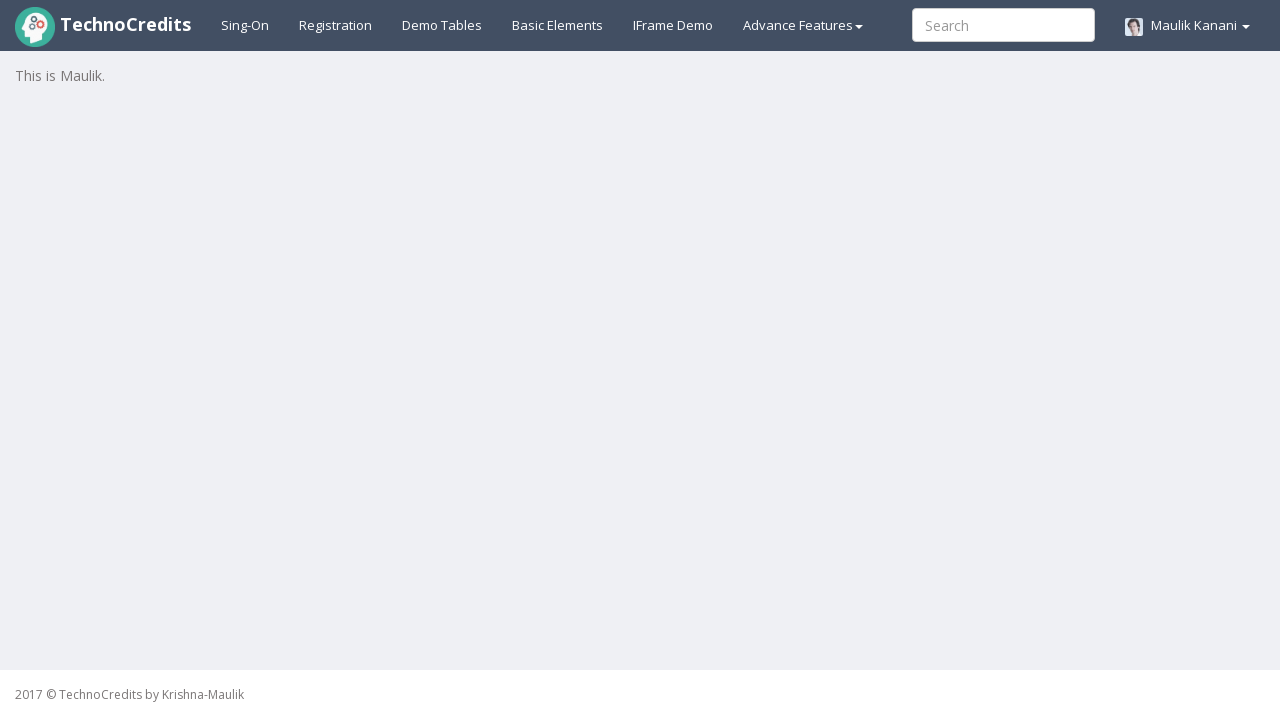

Clicked on Basic Elements tab at (558, 25) on #basicelements
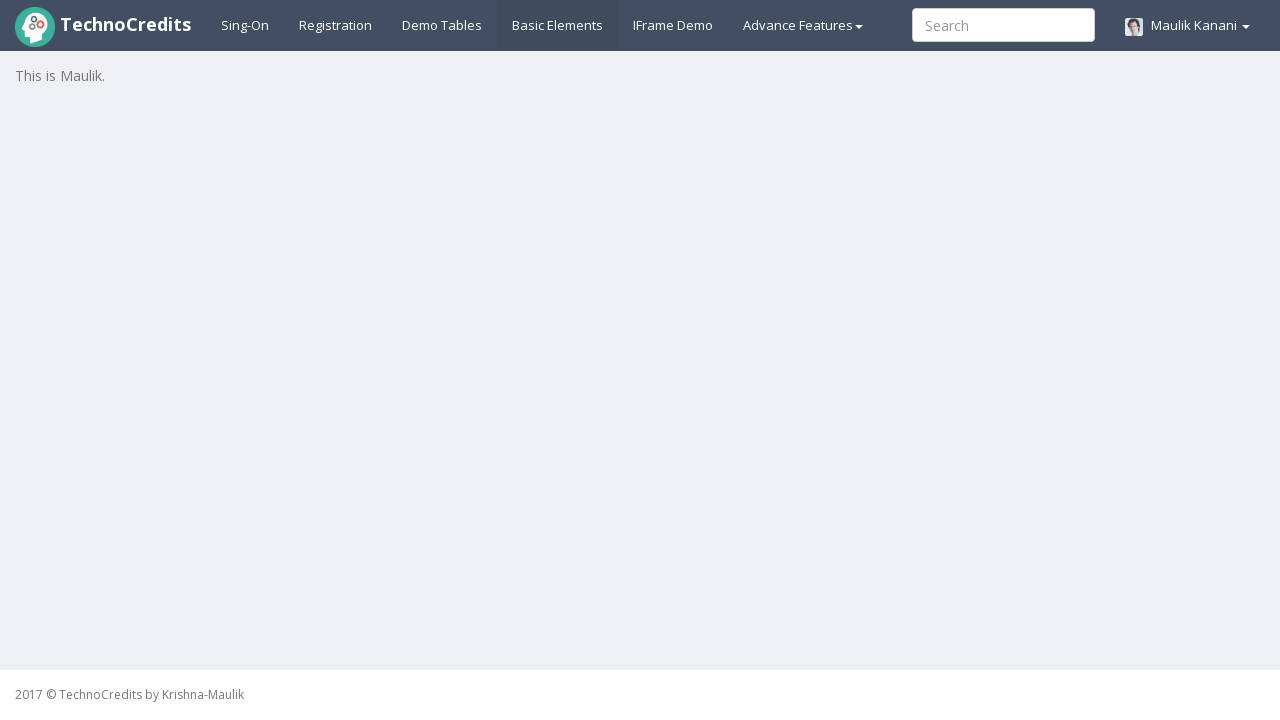

Waited 1000ms for page to load
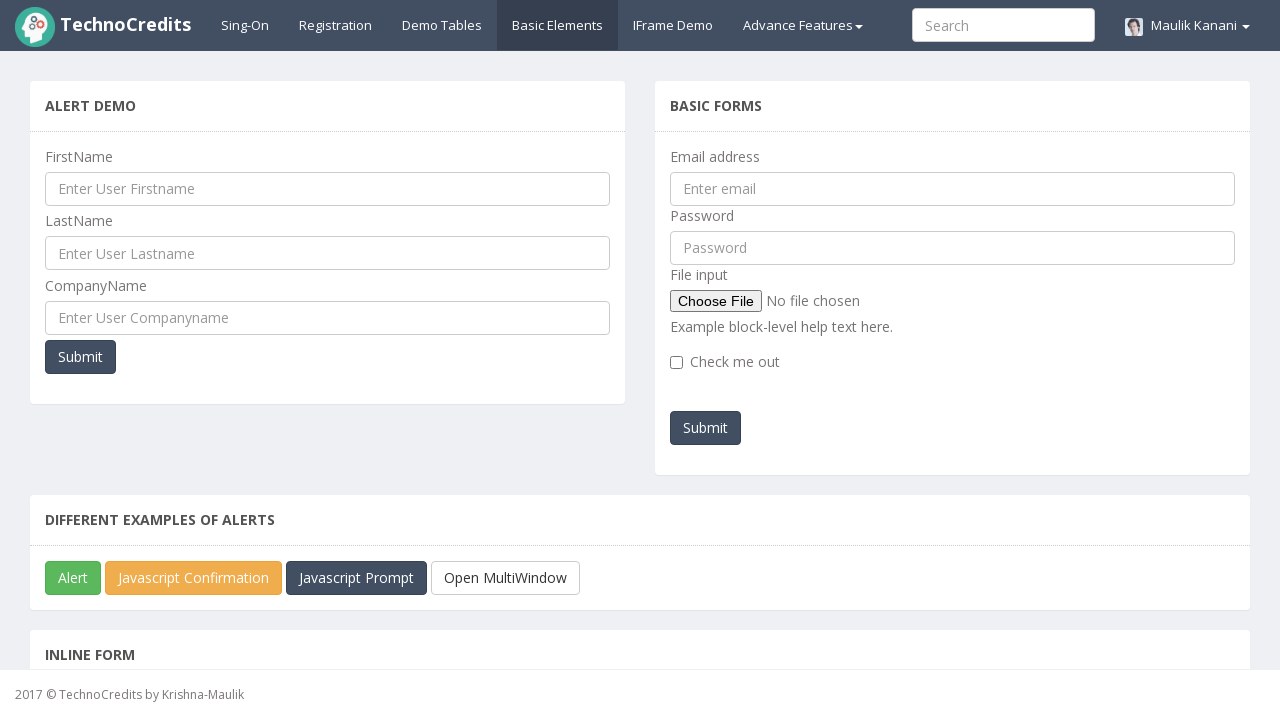

Scrolled Alert button into view
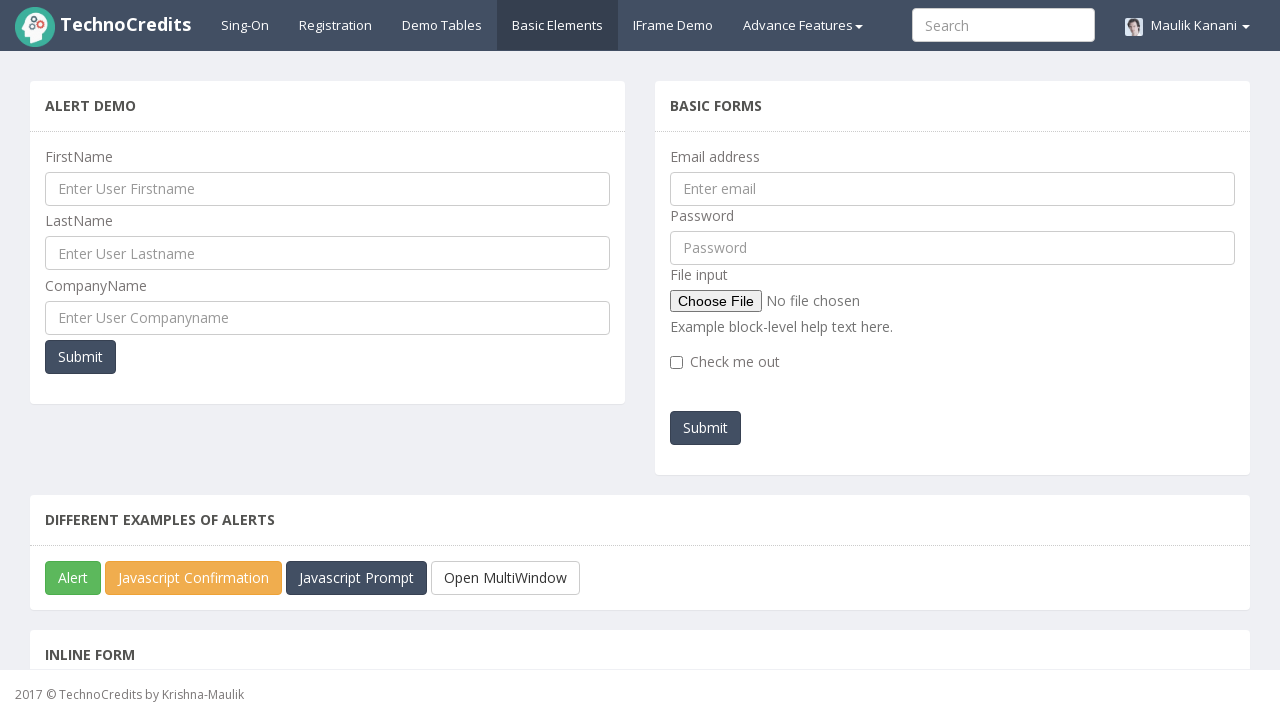

Clicked on Alert button at (73, 578) on #javascriptAlert
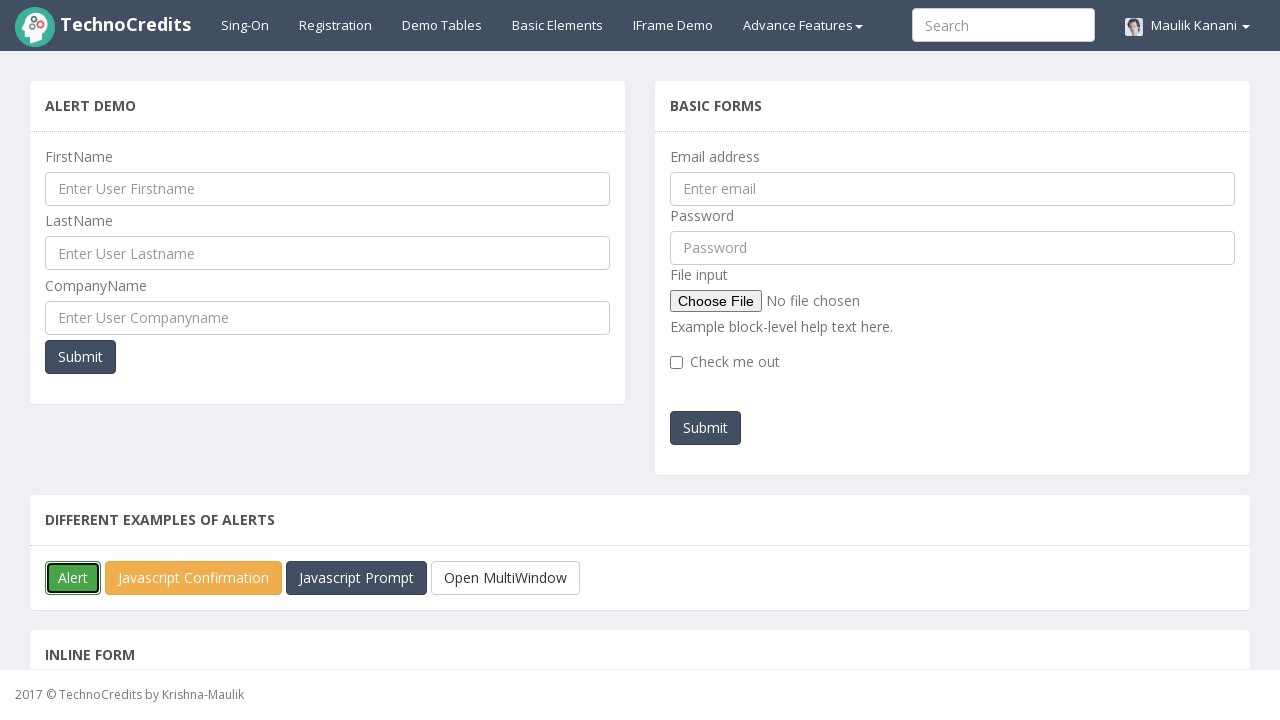

Set up alert handler to accept dialog
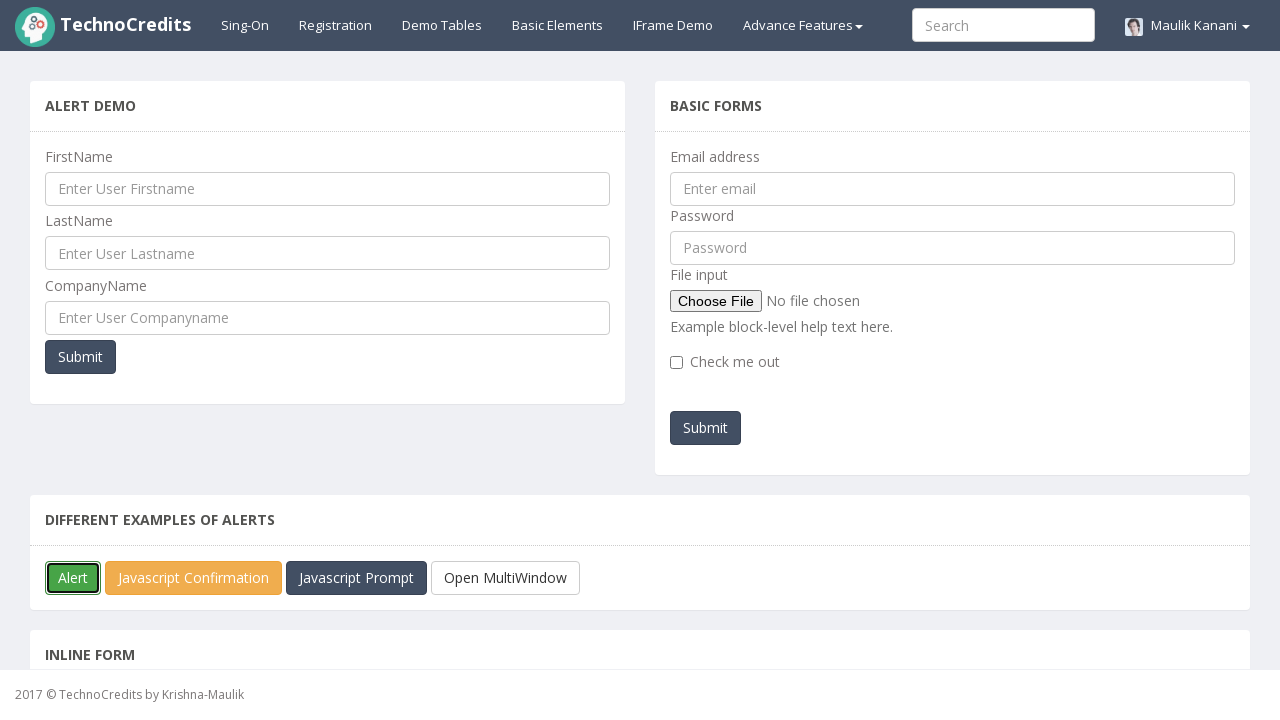

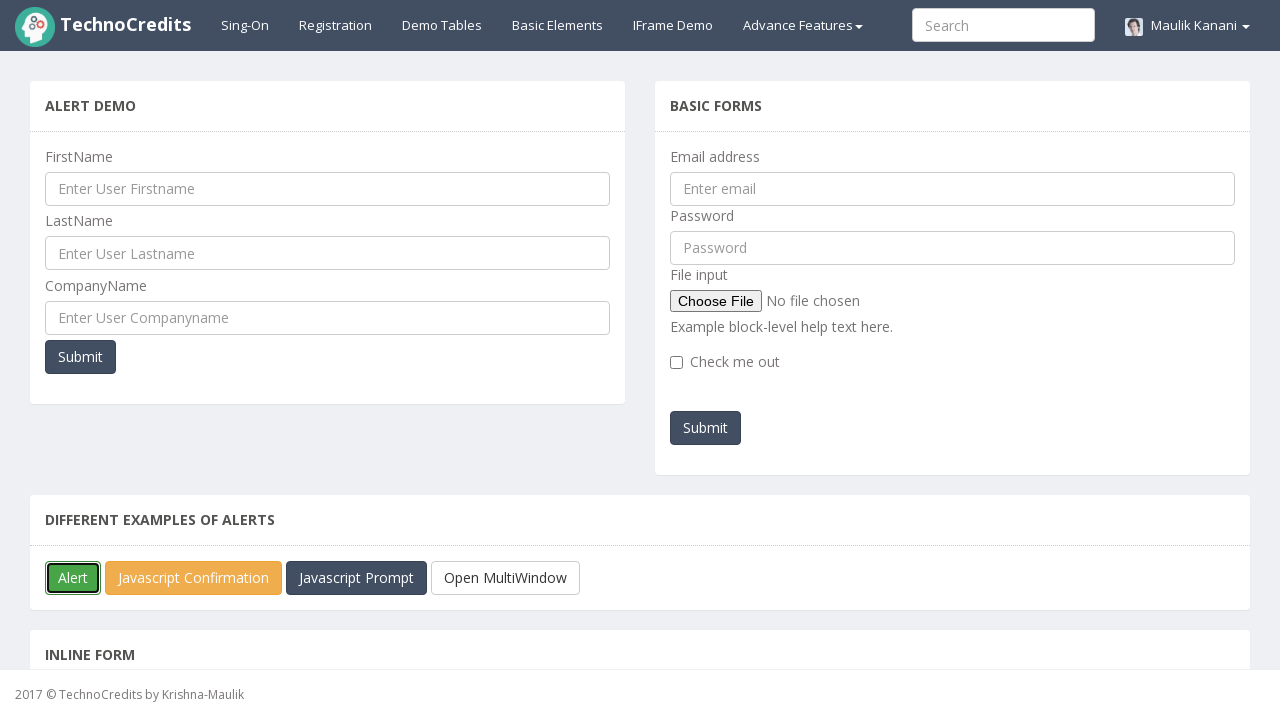